Tests interaction with a shadow DOM element inside an iframe by filling a text field

Starting URL: https://selectorshub.com/shadow-dom-in-iframe/

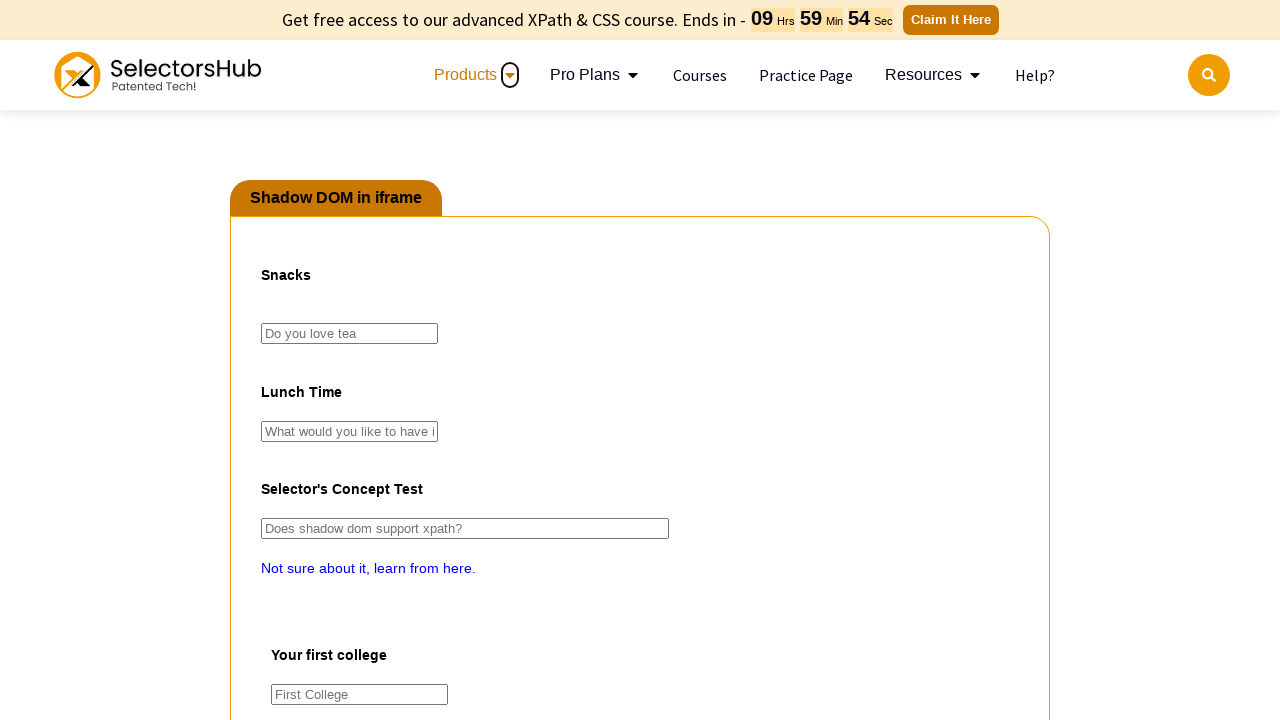

Switched to iframe named 'pact'
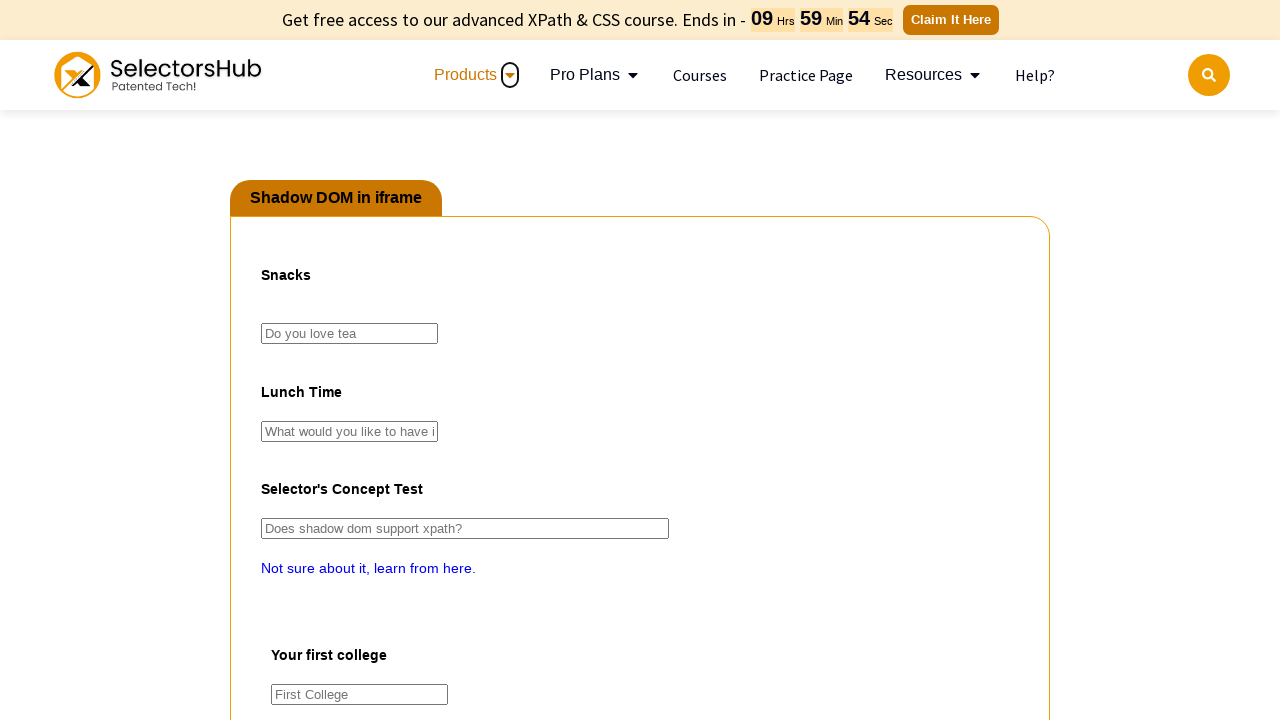

Filled shadow DOM text field with 'samosa' on #snacktime #tea
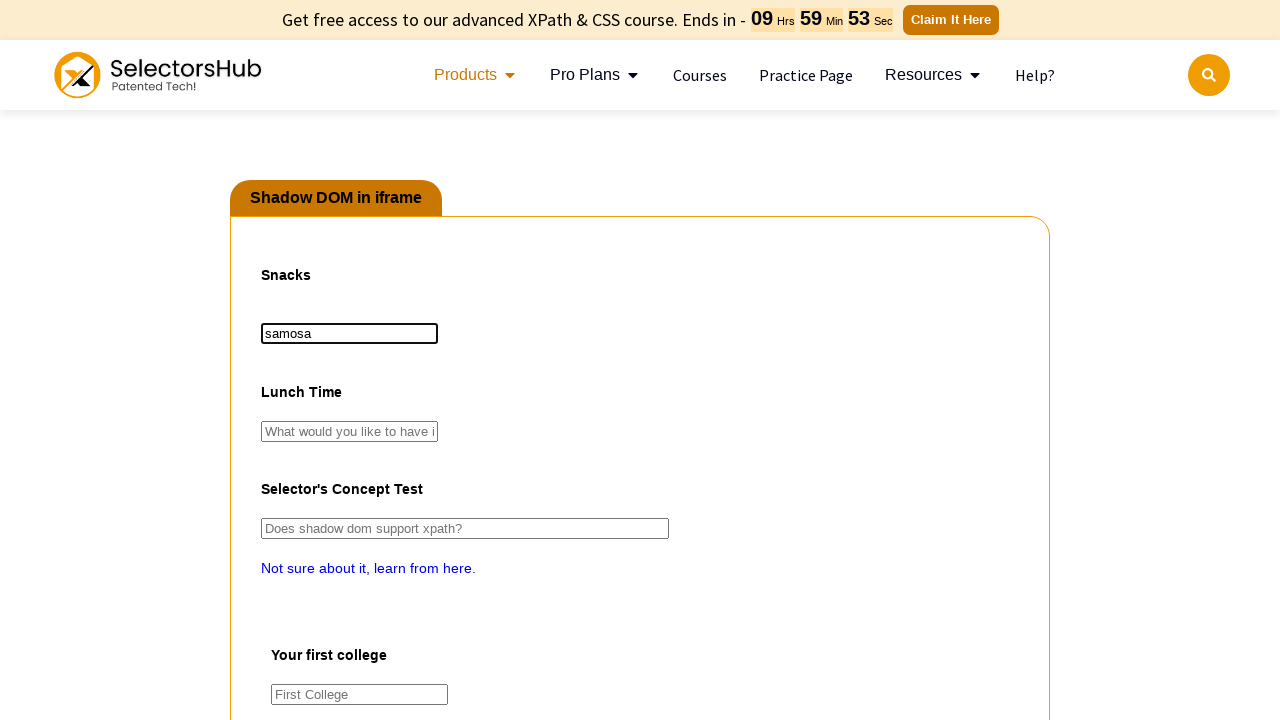

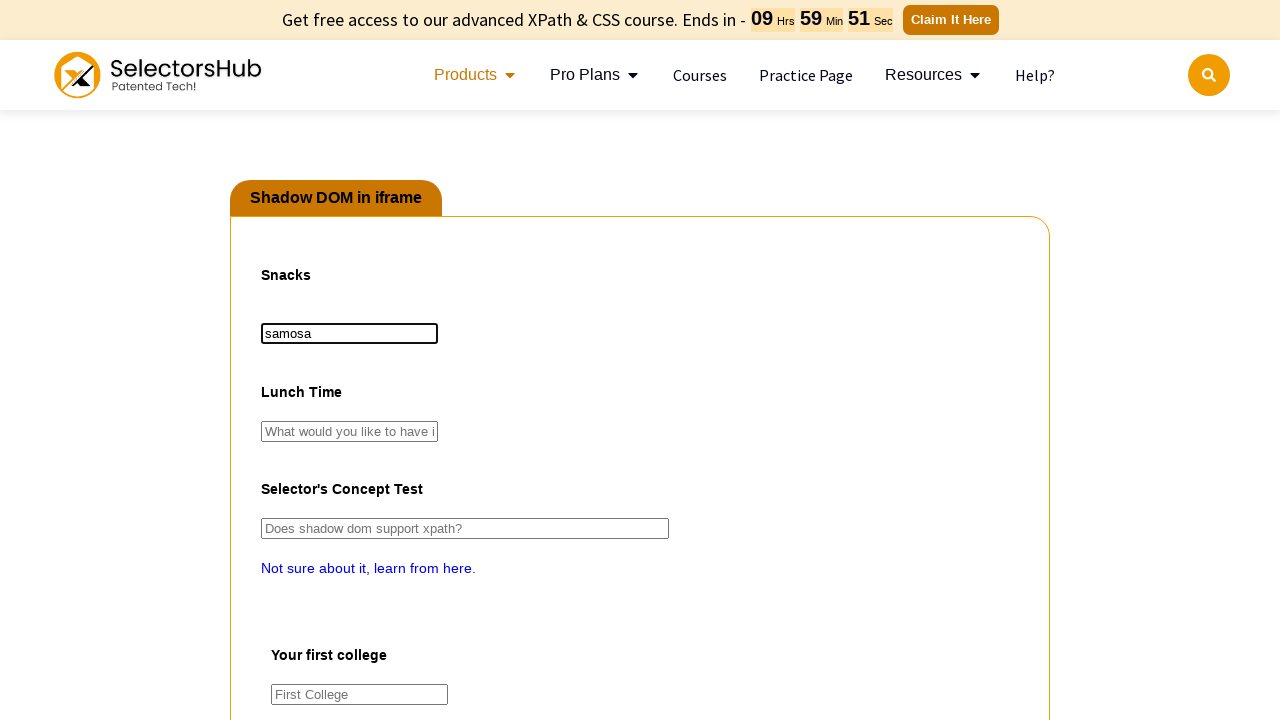